Tests a math calculation form by reading two numbers from the page, calculating their sum, selecting the result from a dropdown, and submitting the form

Starting URL: http://suninjuly.github.io/selects1.html

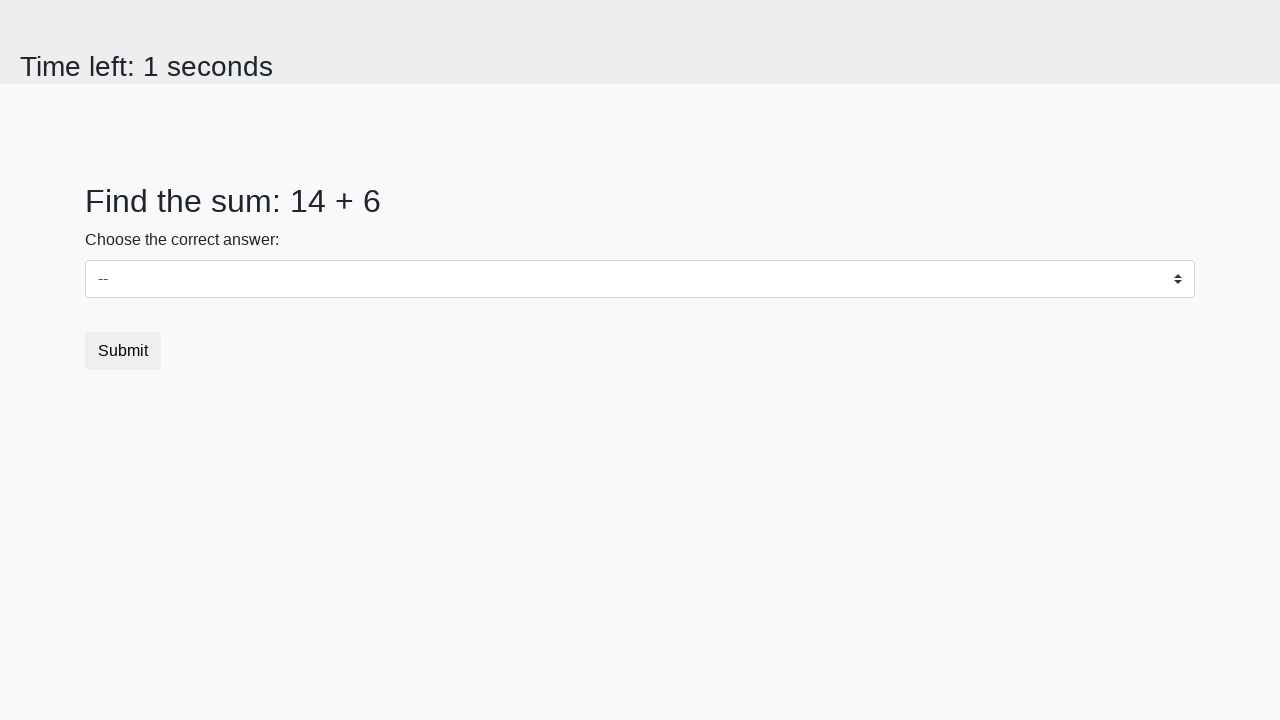

Read first number from #num1 element
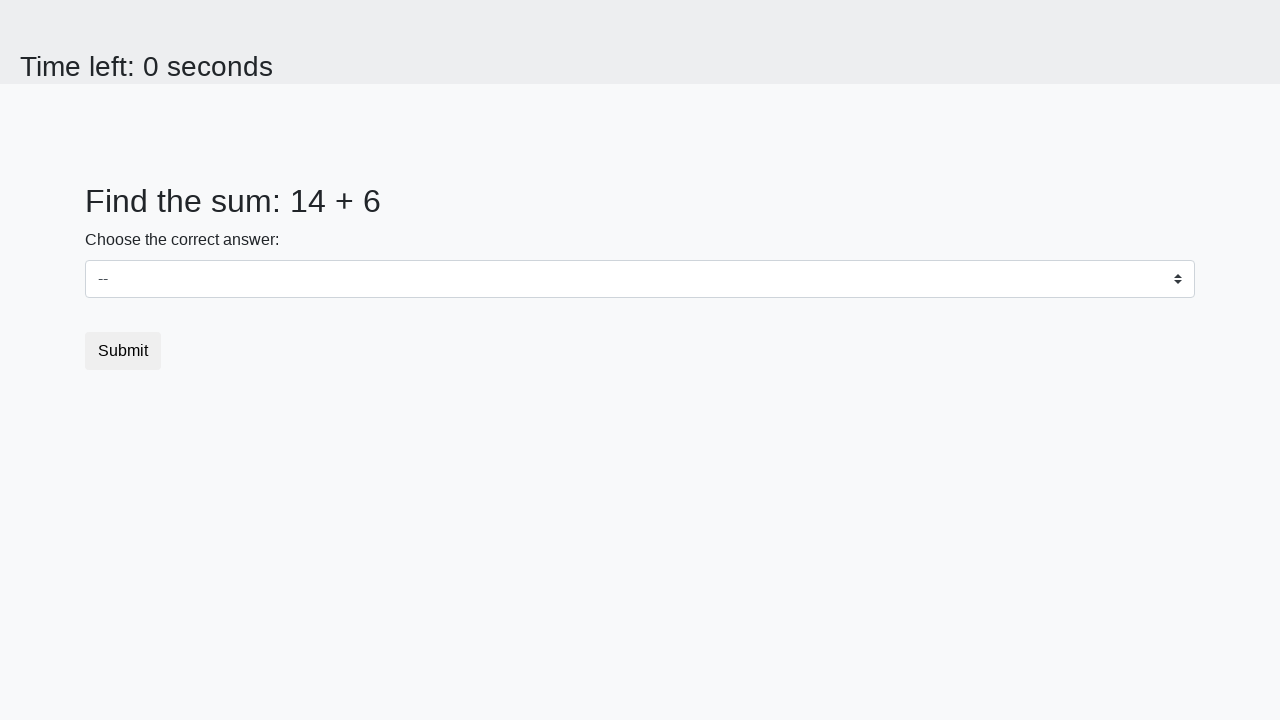

Read second number from #num2 element
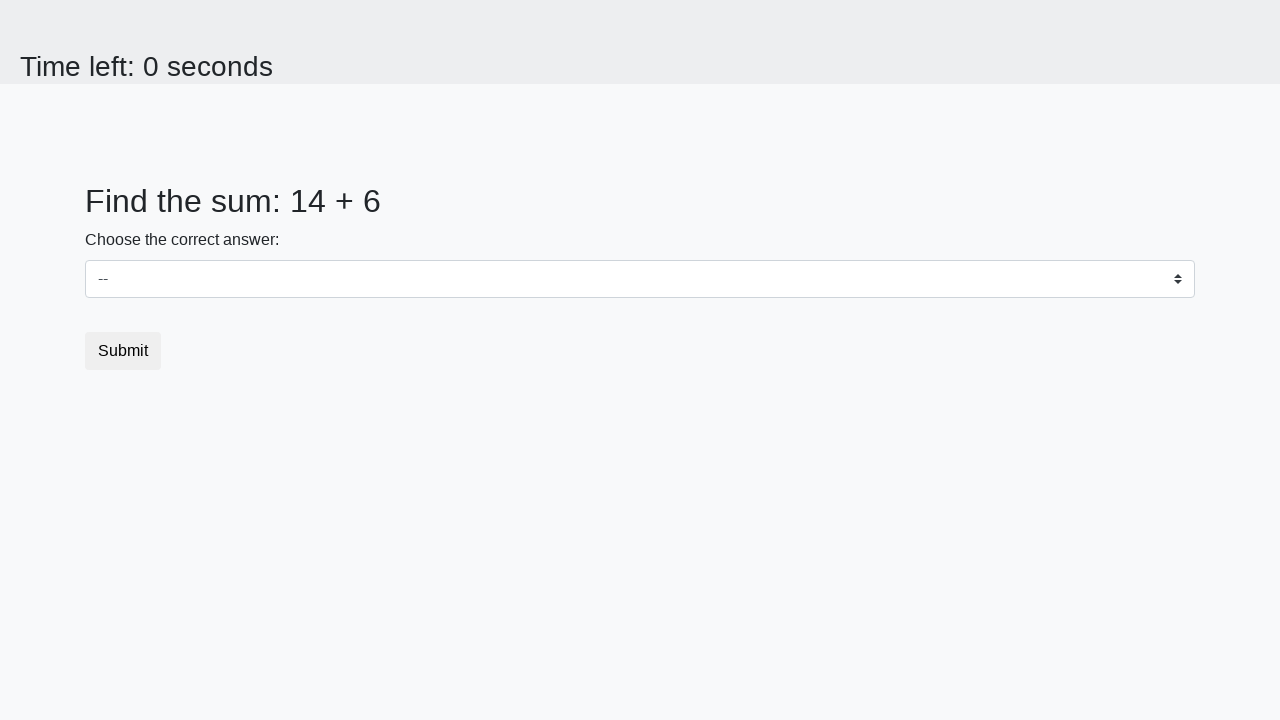

Calculated sum: 14 + 6 = 20
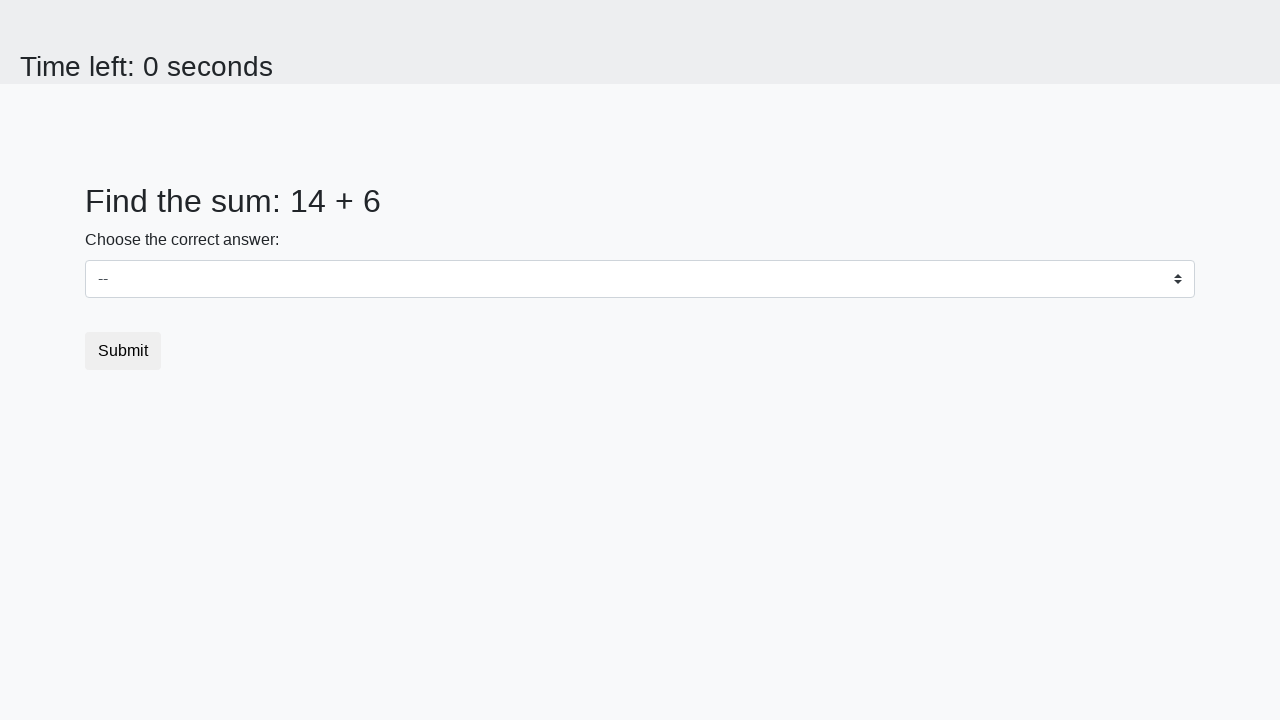

Selected calculated result '20' from dropdown on #dropdown
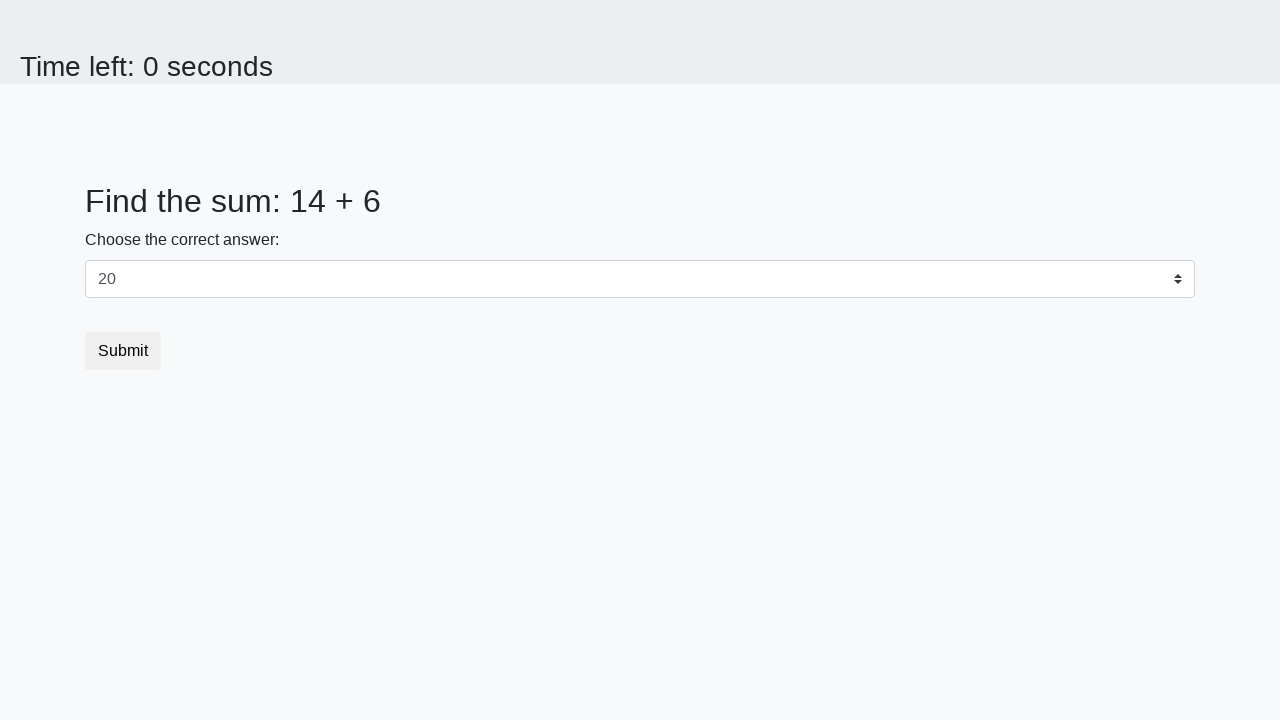

Clicked submit button to complete form at (123, 351) on button[type='submit']
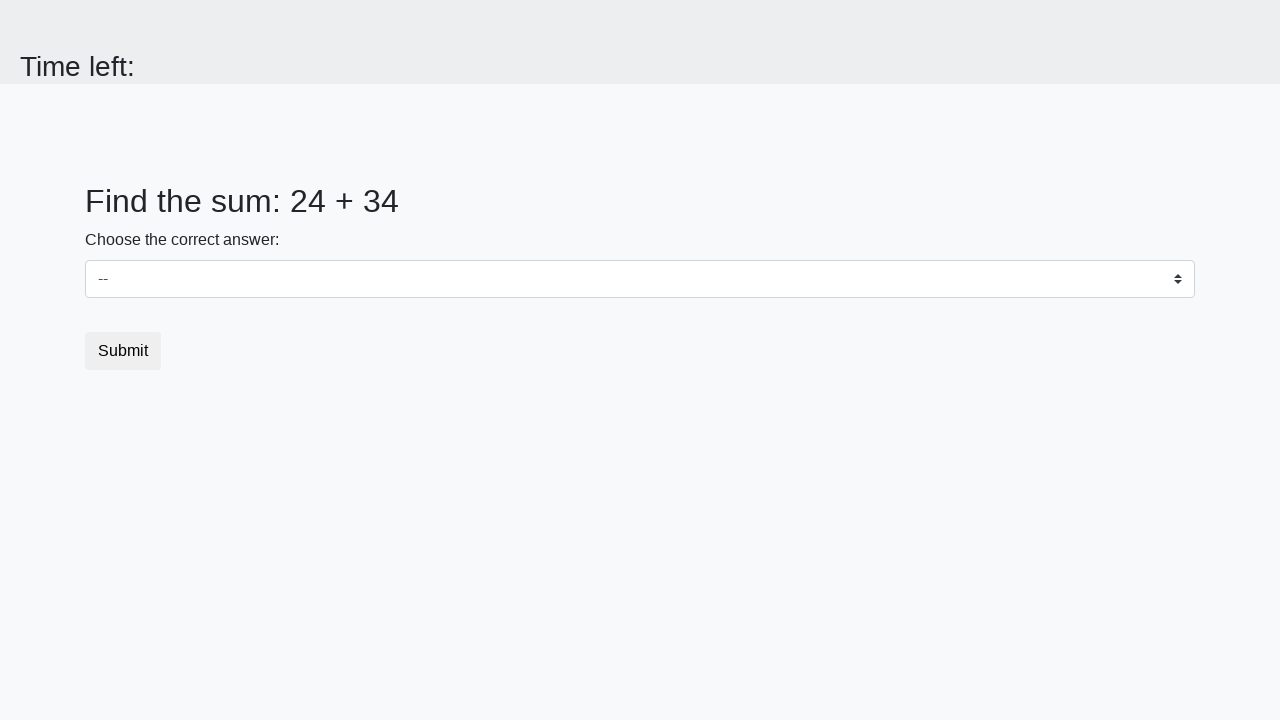

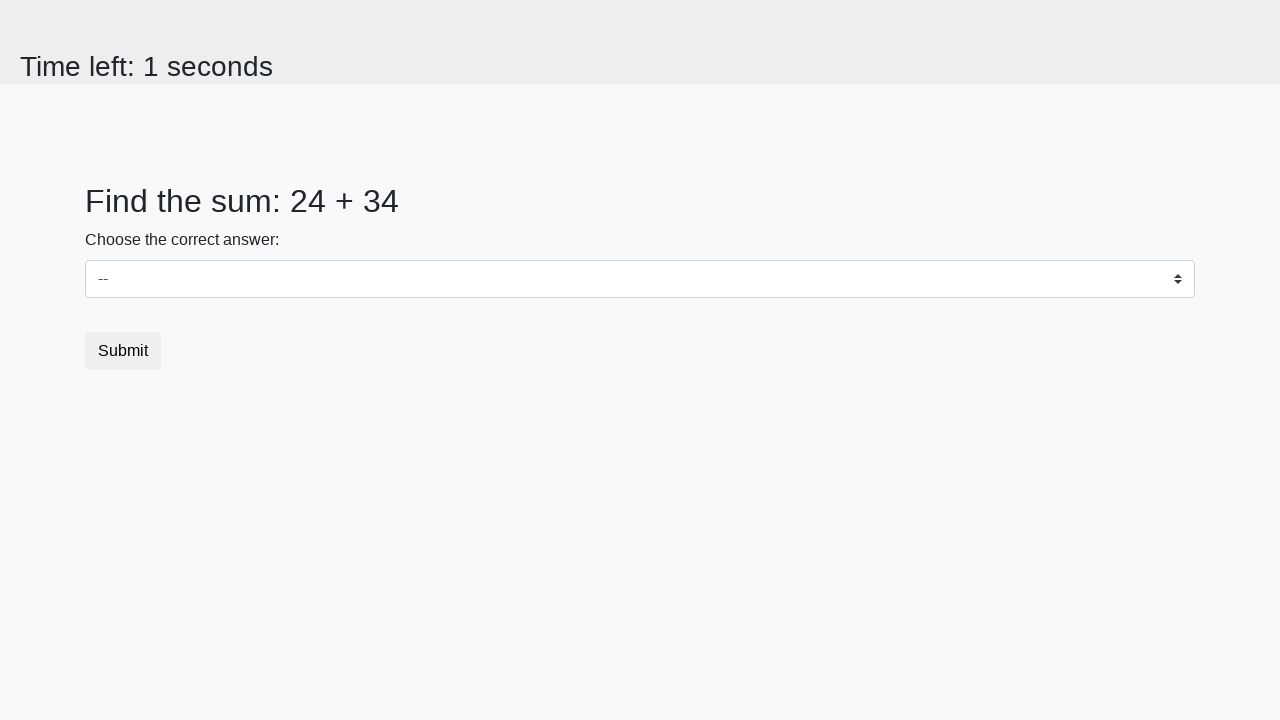